Tests checkbox and radio button selection states by clicking and verifying their selected status

Starting URL: https://automationfc.github.io/basic-form/index.html

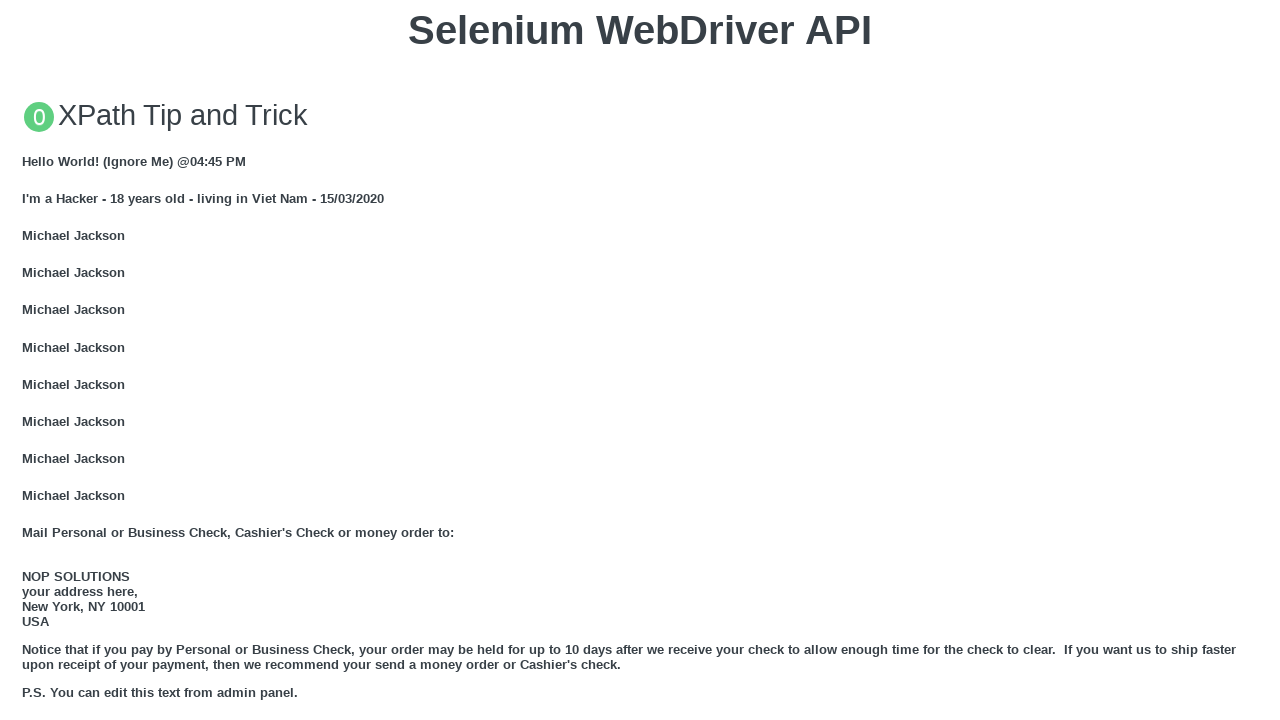

Clicked 'Under 18' radio button at (28, 360) on #under_18
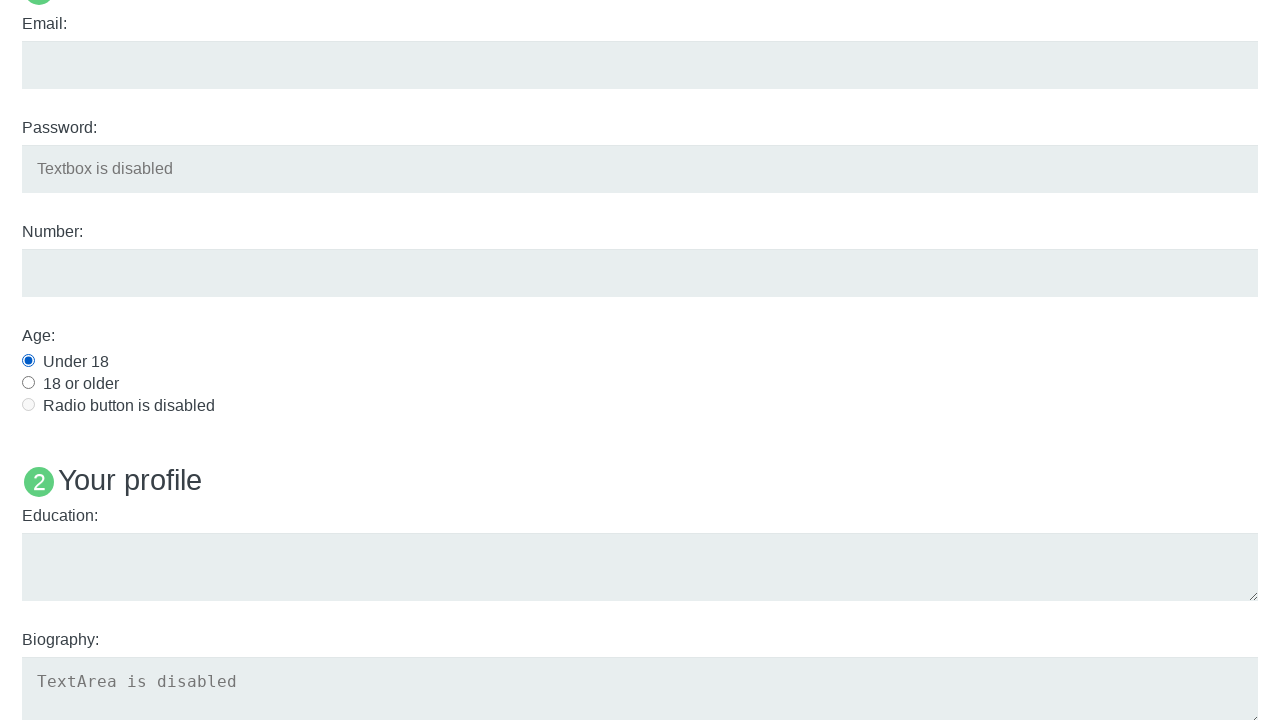

Clicked 'Java' checkbox at (28, 361) on #java
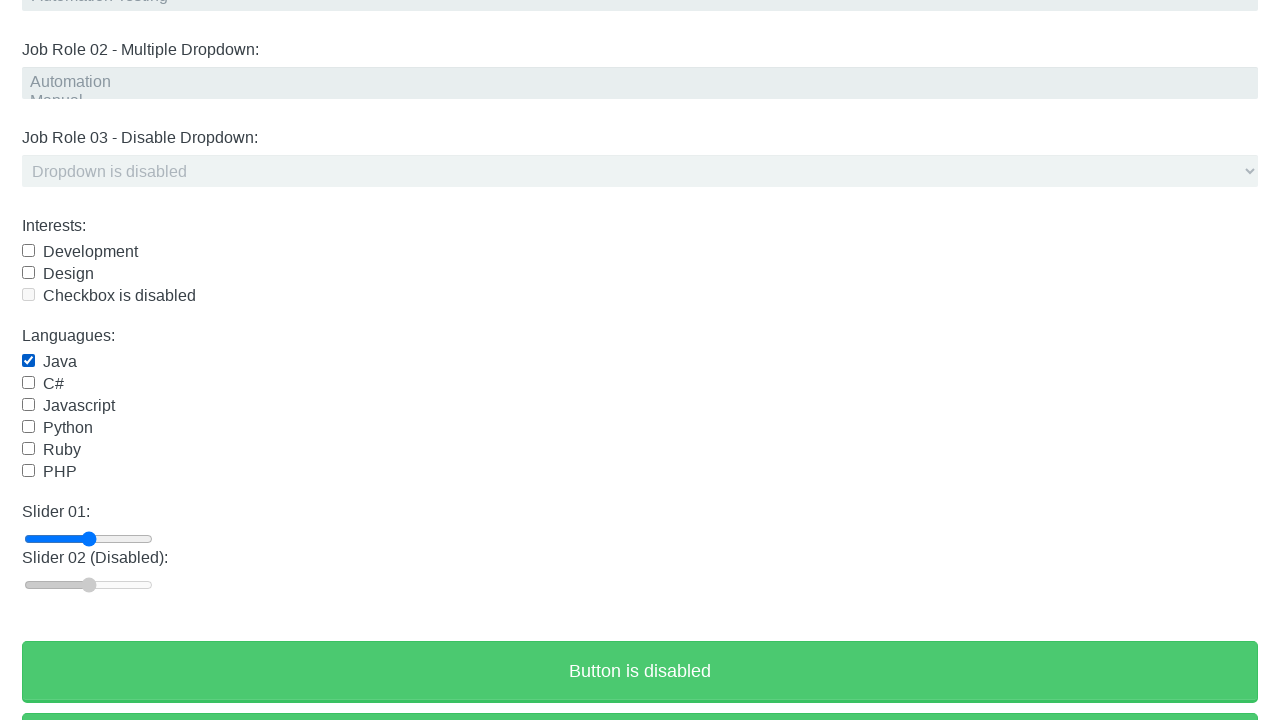

Verified 'Under 18' radio button is checked
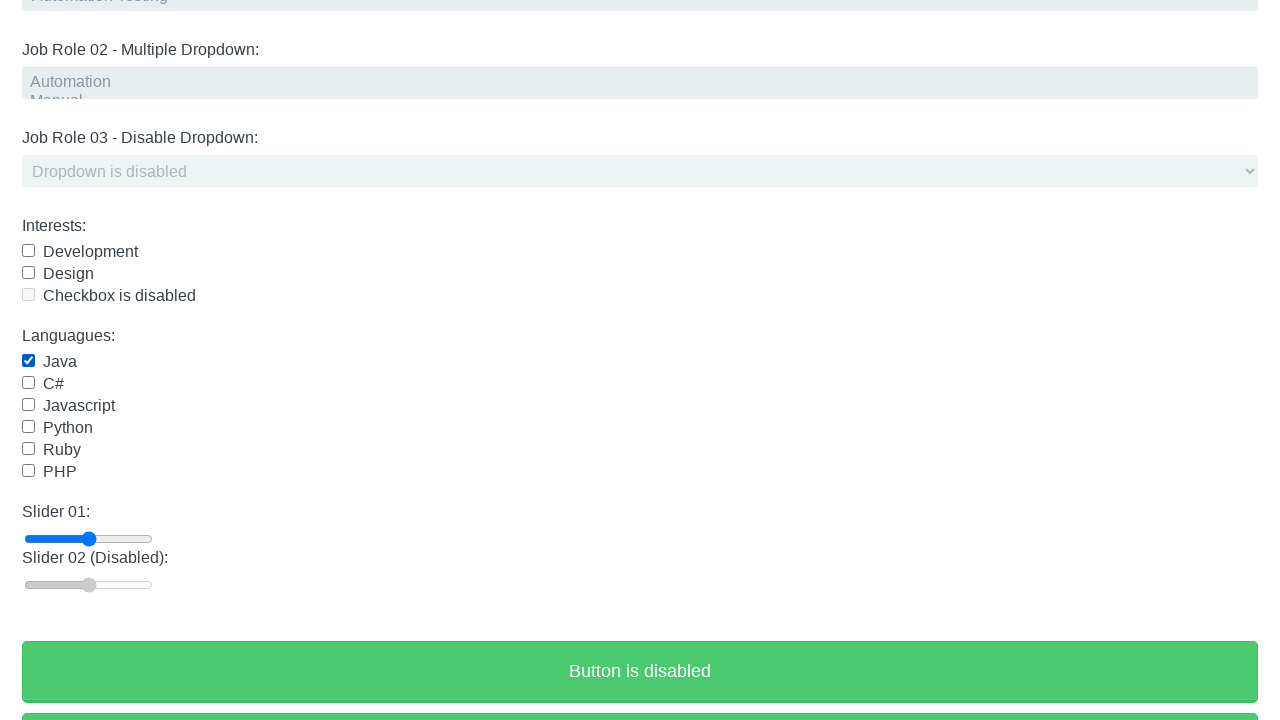

Verified 'Java' checkbox is checked
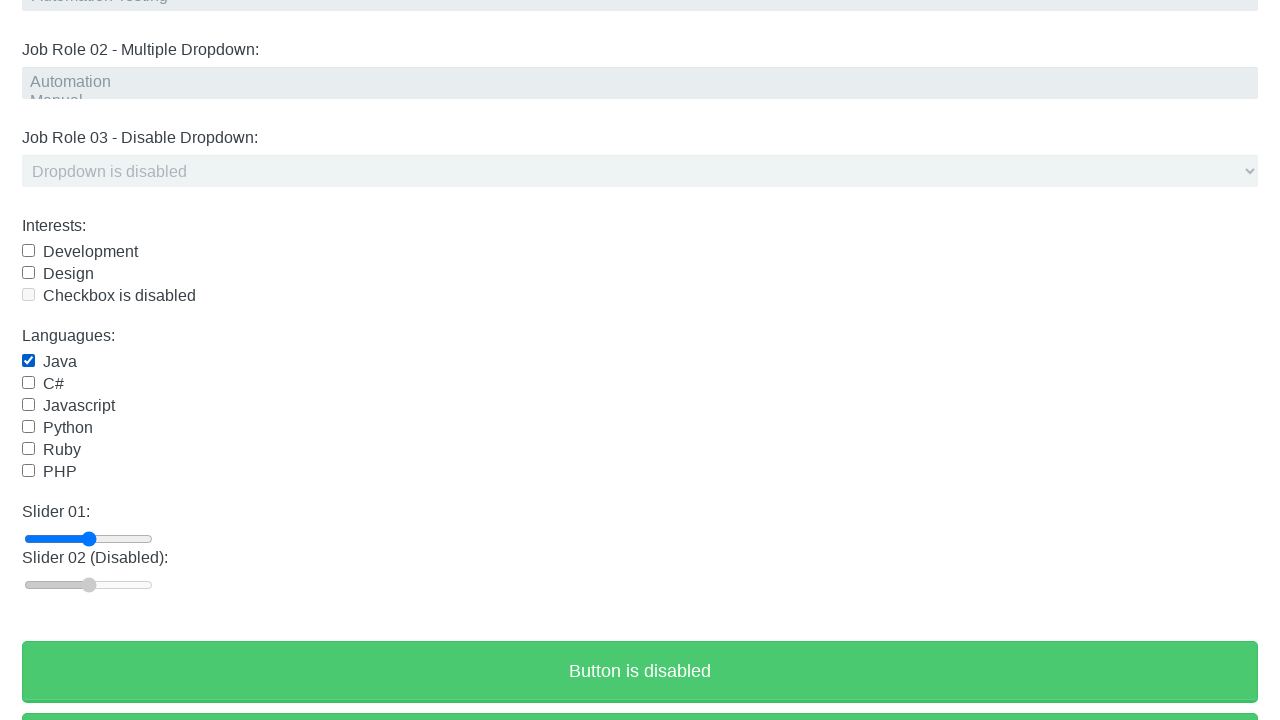

Clicked 'Under 18' radio button again to attempt deselection at (28, 360) on #under_18
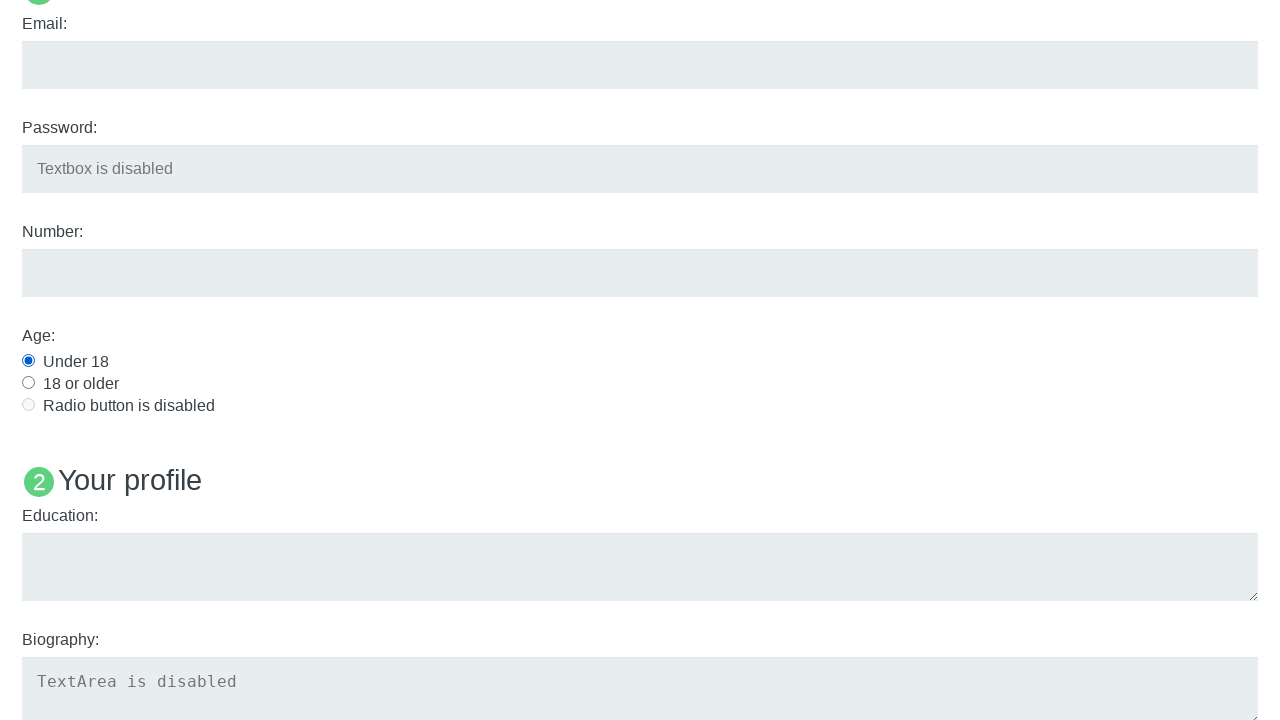

Clicked 'Java' checkbox again to deselect at (28, 361) on #java
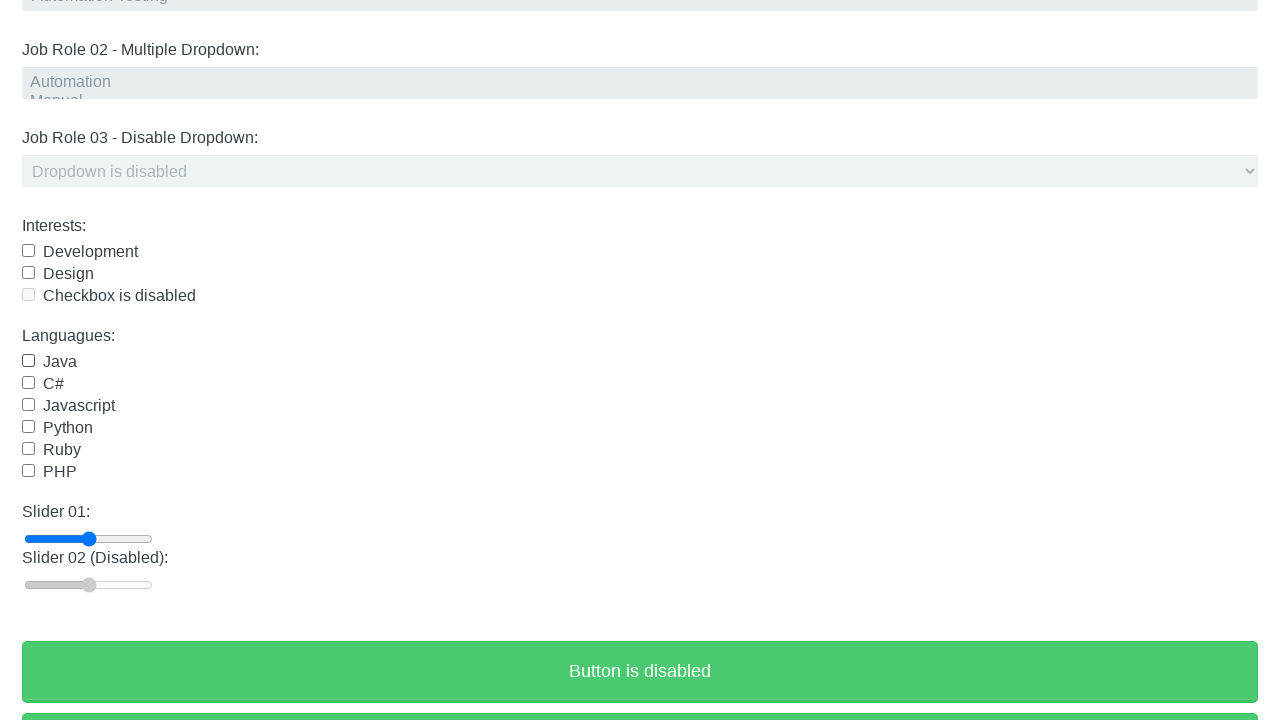

Verified 'Java' checkbox is unchecked
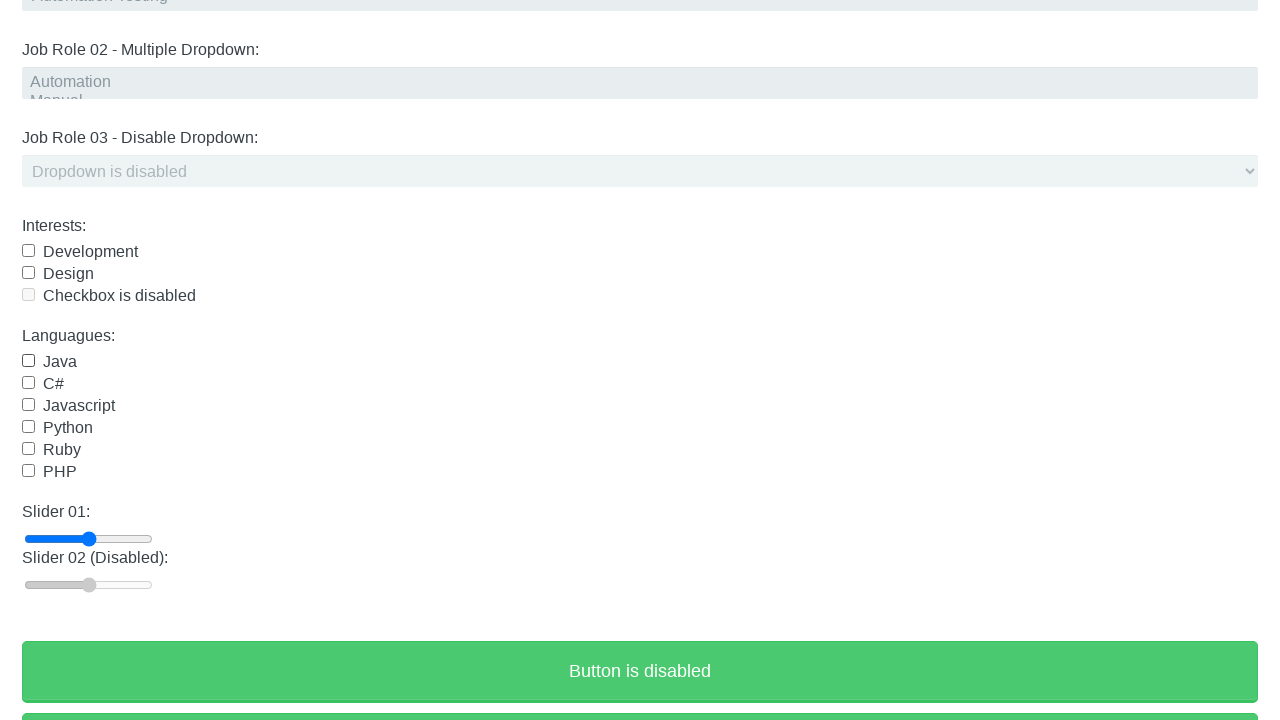

Verified 'Under 18' radio button remains checked
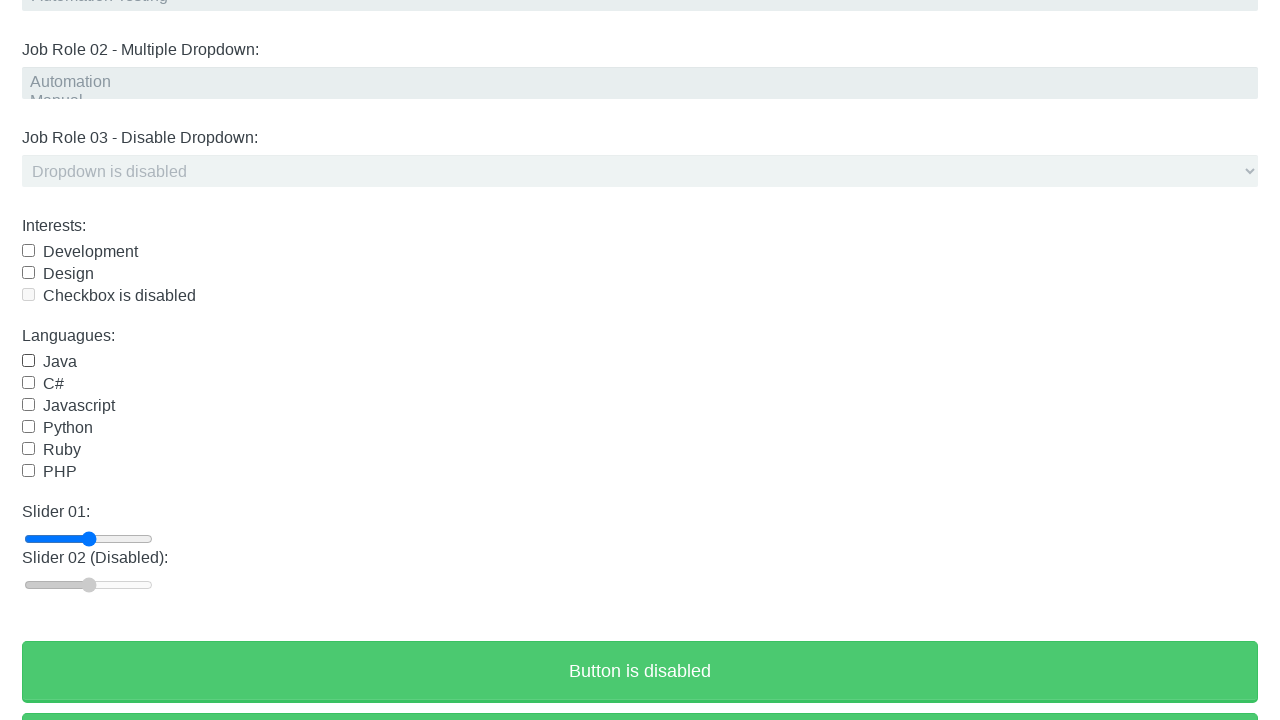

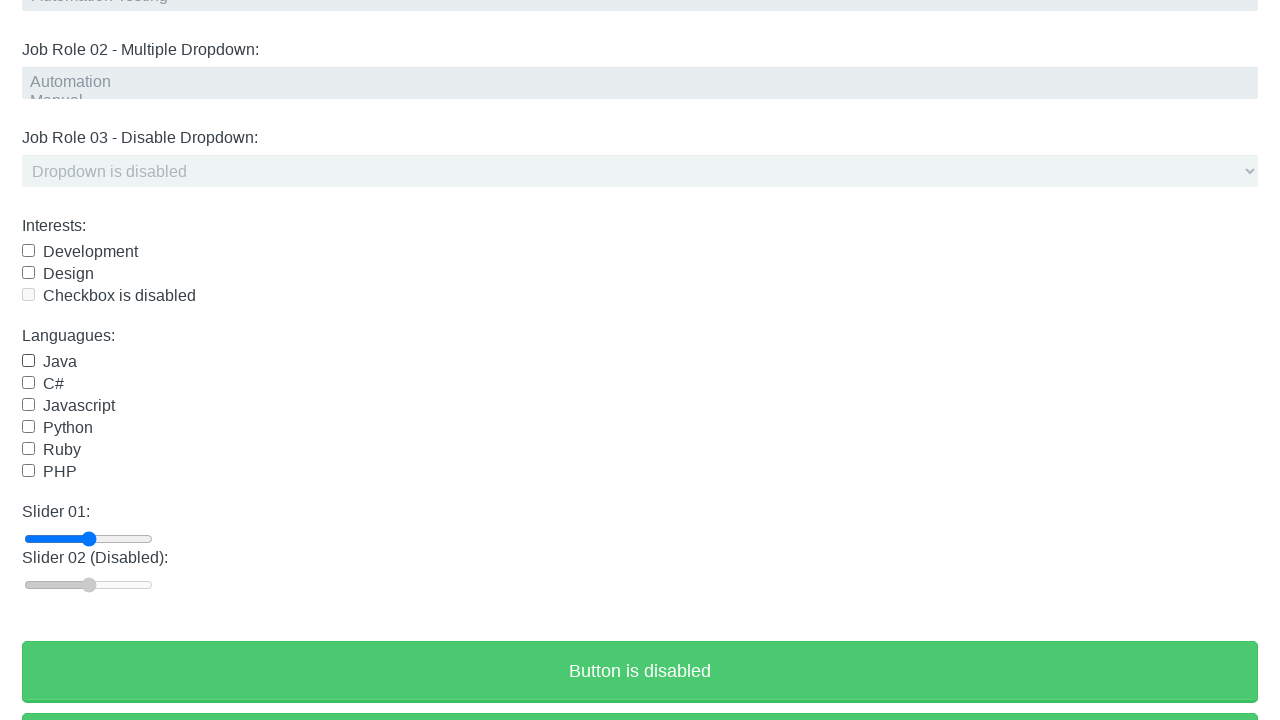